Tests add/remove elements functionality by clicking the Add Element button multiple times and verifying the correct number of Delete buttons appear

Starting URL: http://the-internet.herokuapp.com/add_remove_elements/

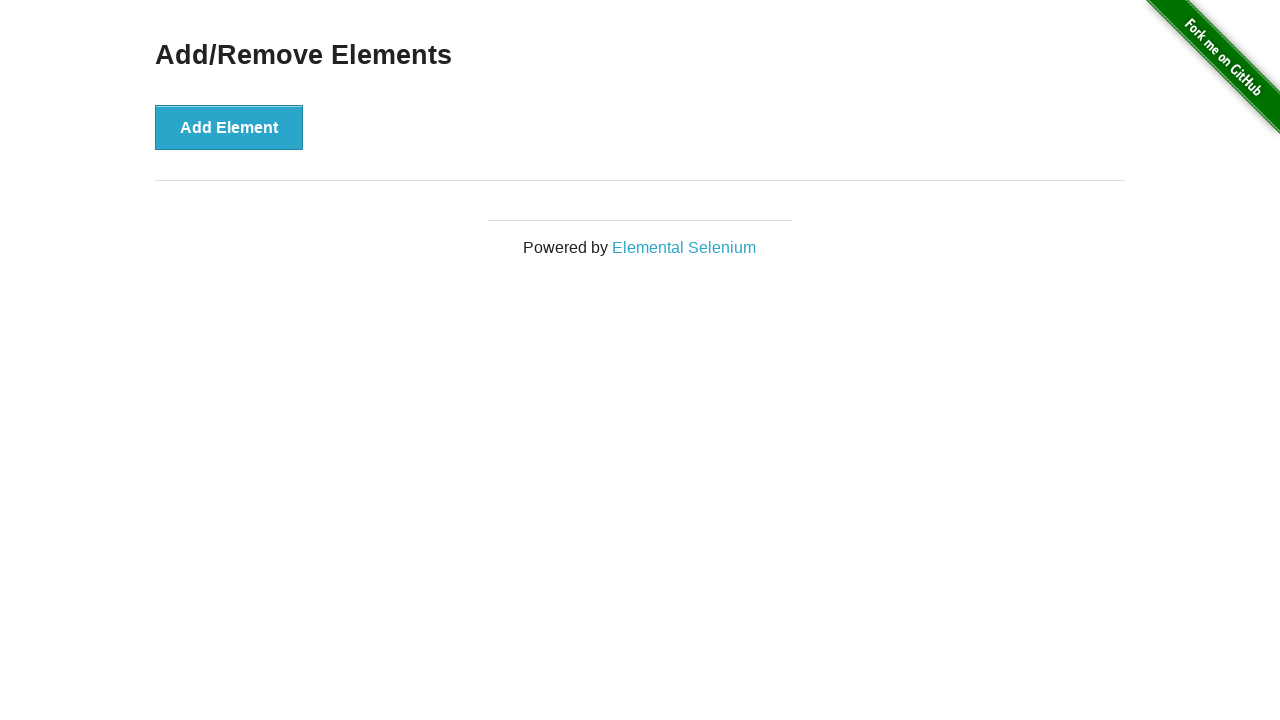

Clicked Add Element button (iteration 1 of 6) at (229, 127) on button:has-text('Add Element')
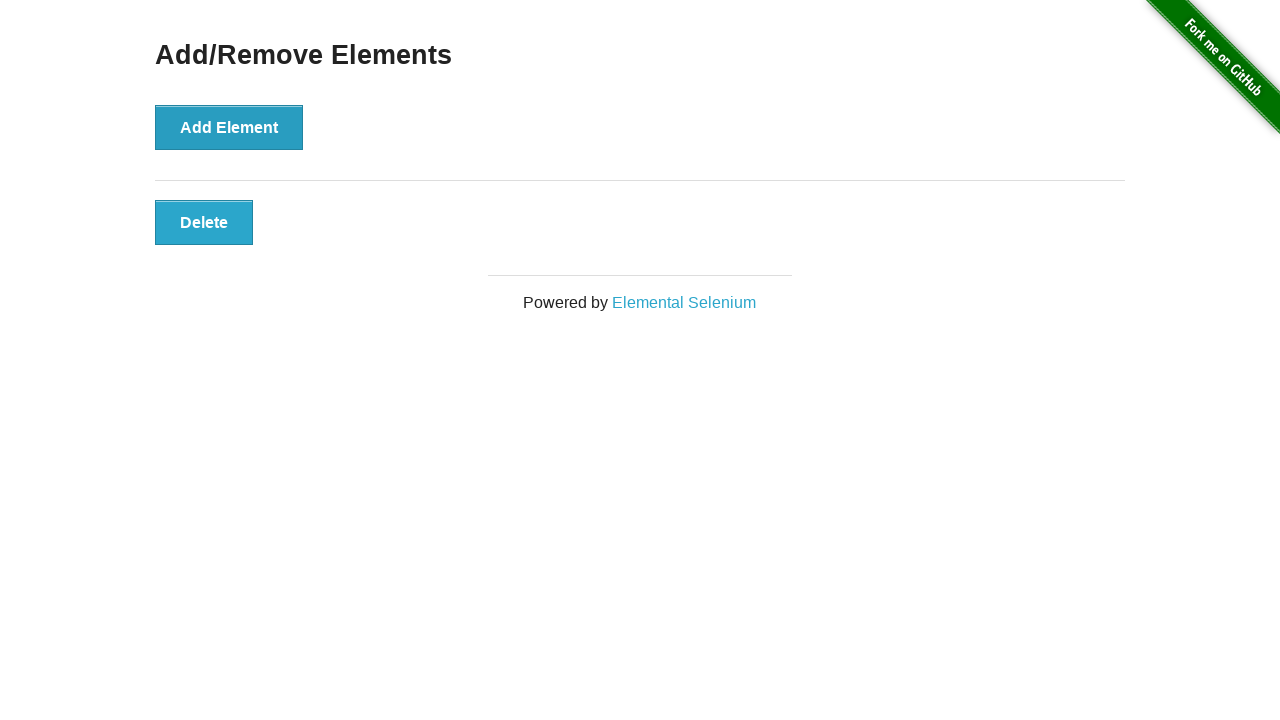

Clicked Add Element button (iteration 2 of 6) at (229, 127) on button:has-text('Add Element')
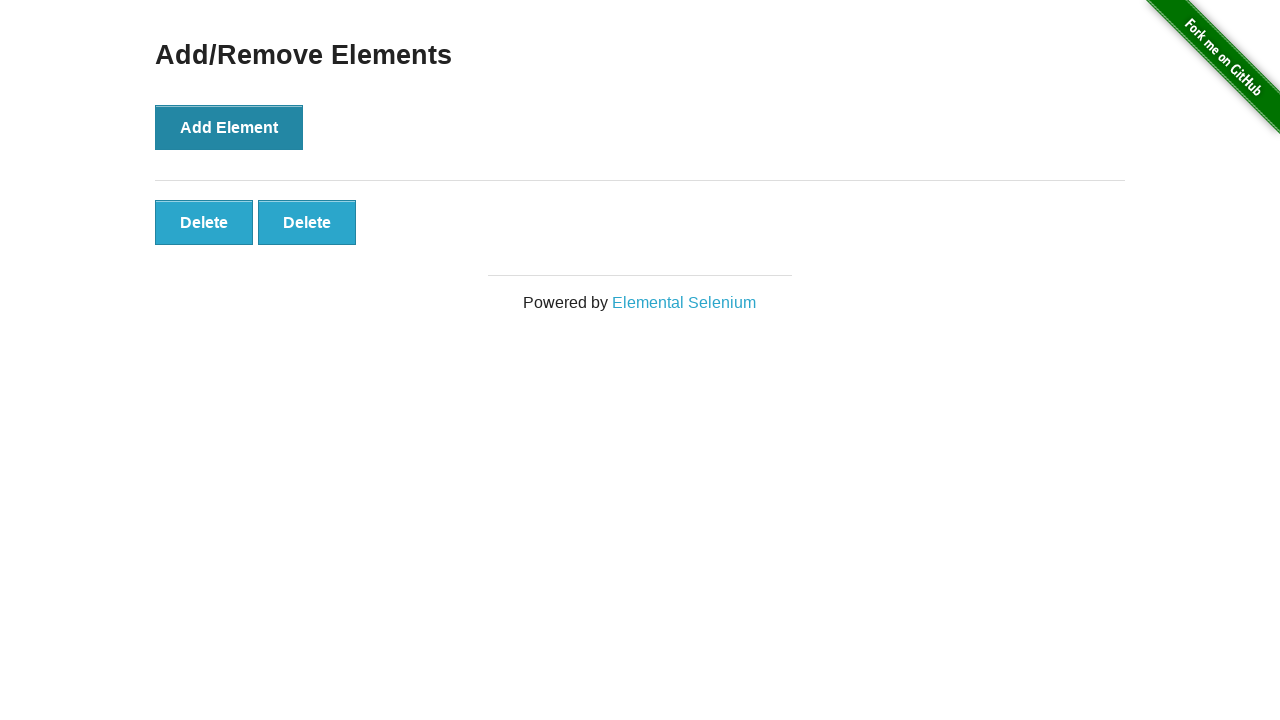

Clicked Add Element button (iteration 3 of 6) at (229, 127) on button:has-text('Add Element')
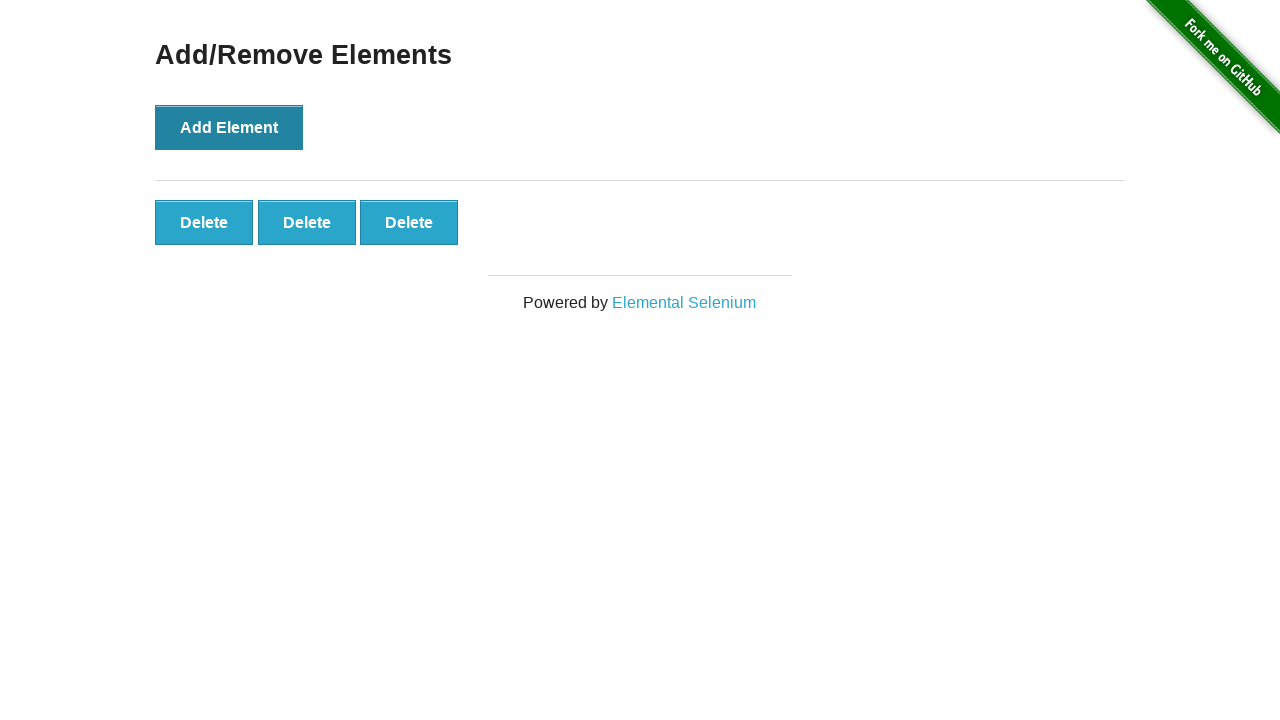

Clicked Add Element button (iteration 4 of 6) at (229, 127) on button:has-text('Add Element')
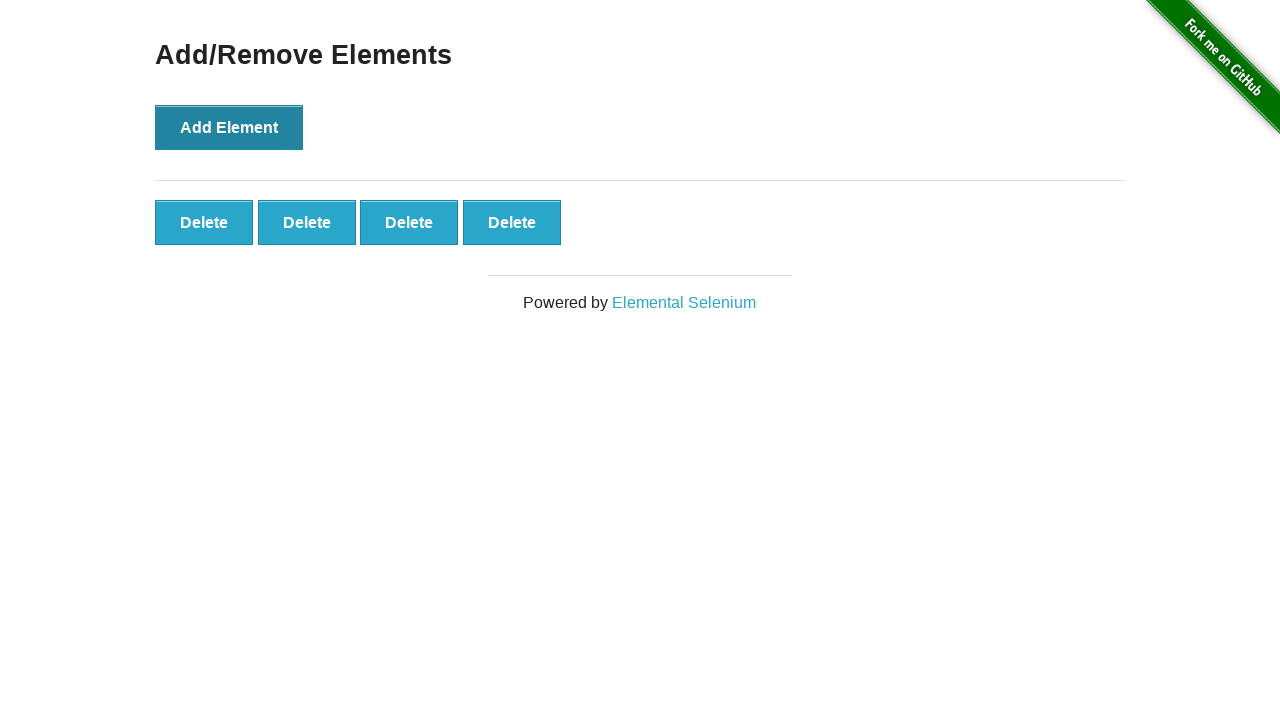

Clicked Add Element button (iteration 5 of 6) at (229, 127) on button:has-text('Add Element')
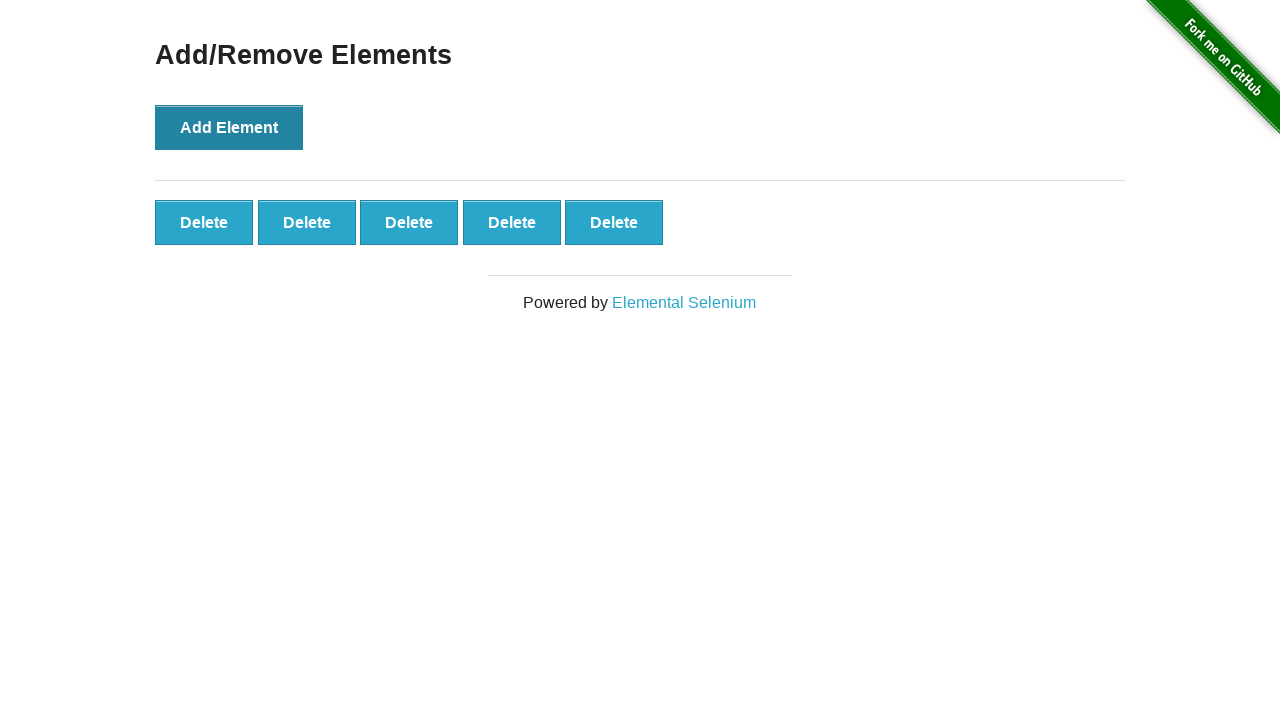

Clicked Add Element button (iteration 6 of 6) at (229, 127) on button:has-text('Add Element')
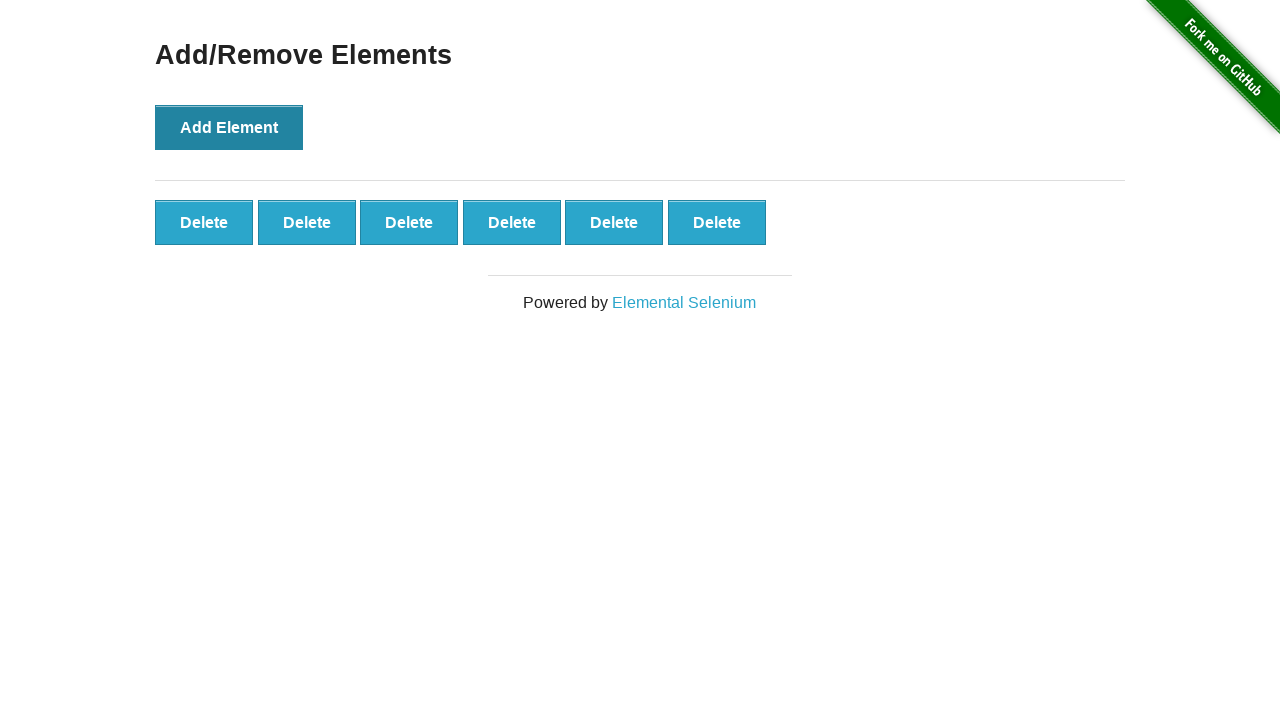

Verified that 6 Delete buttons were created
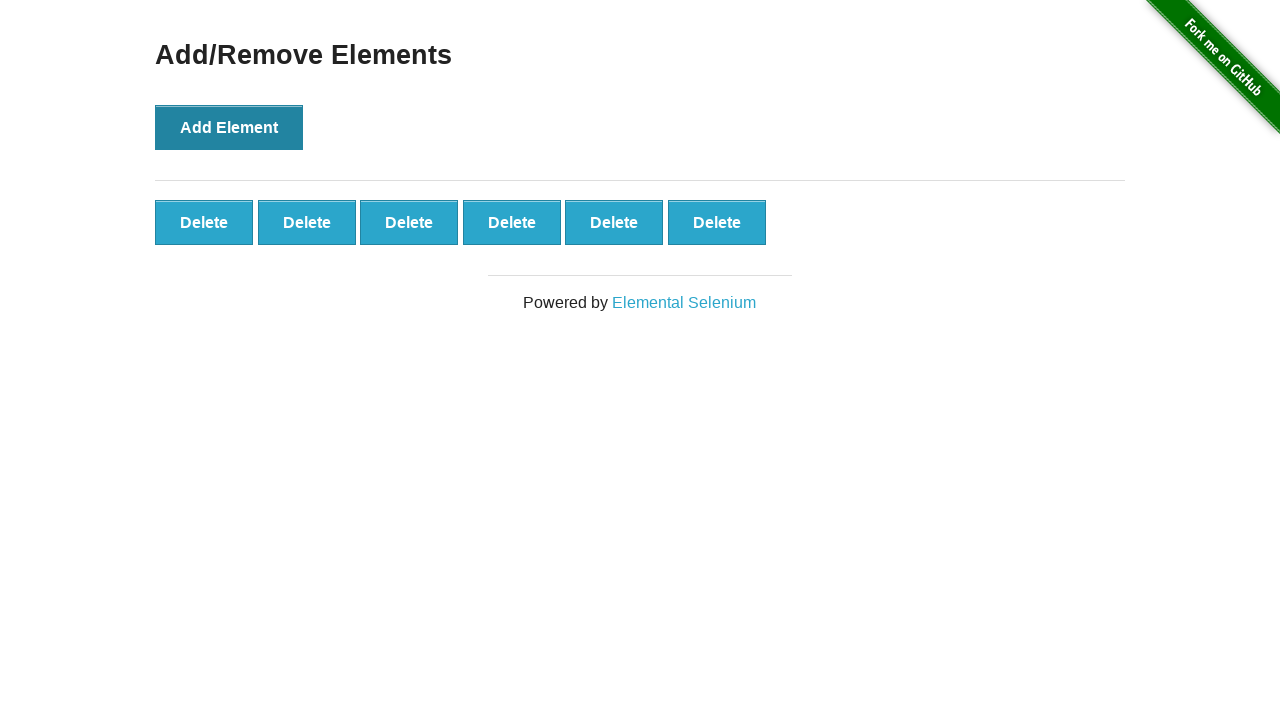

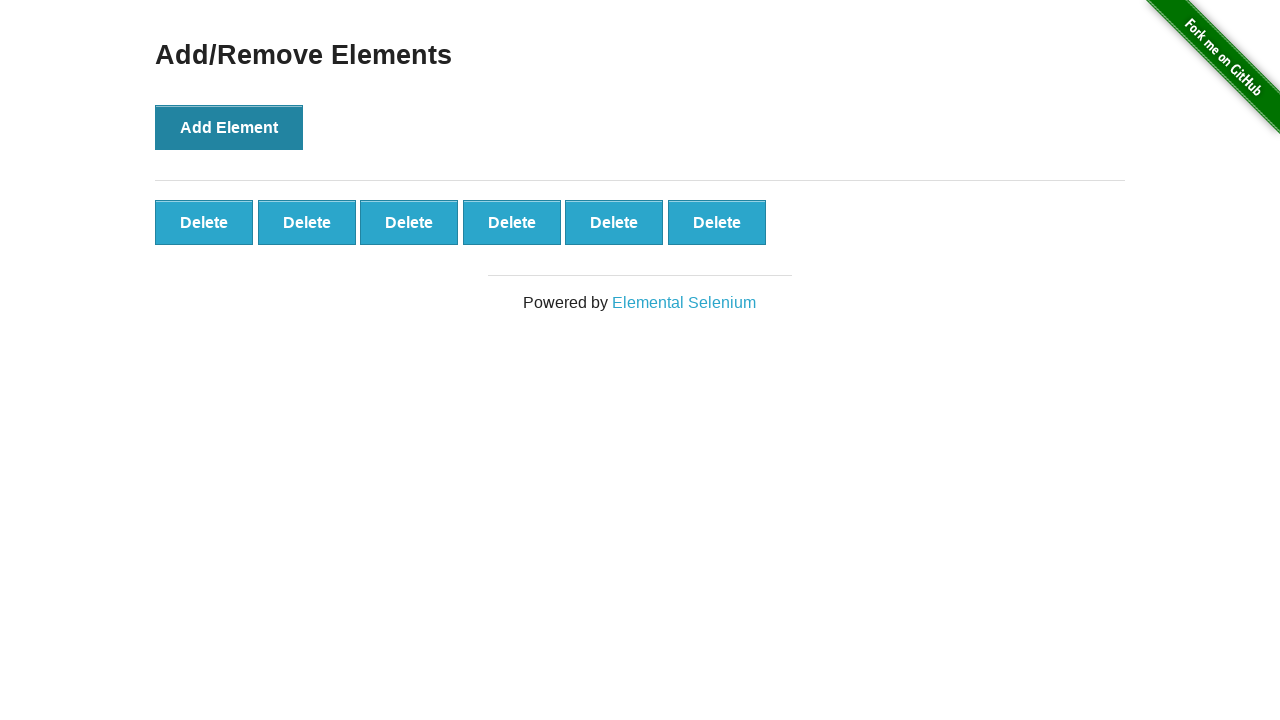